Tests file upload by clicking on input element using Actions API instead of direct click

Starting URL: https://testpages.herokuapp.com/styled/file-upload-test.html

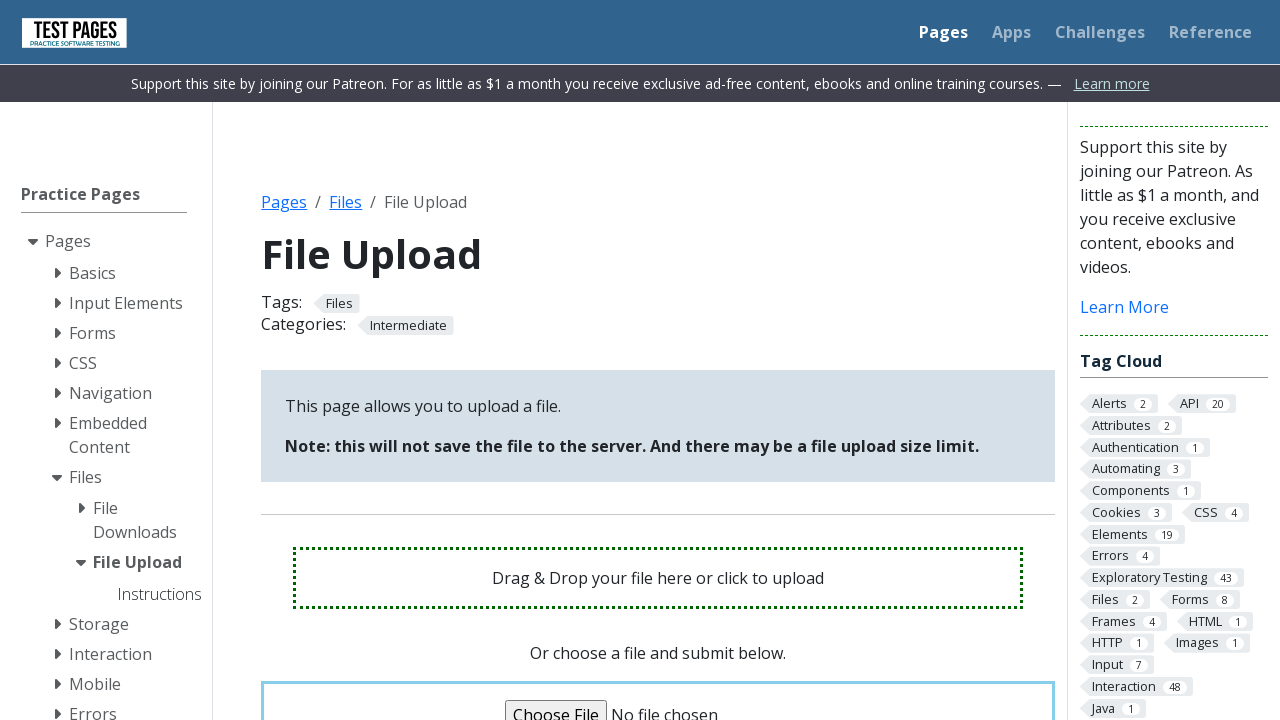

Navigated to file upload test page
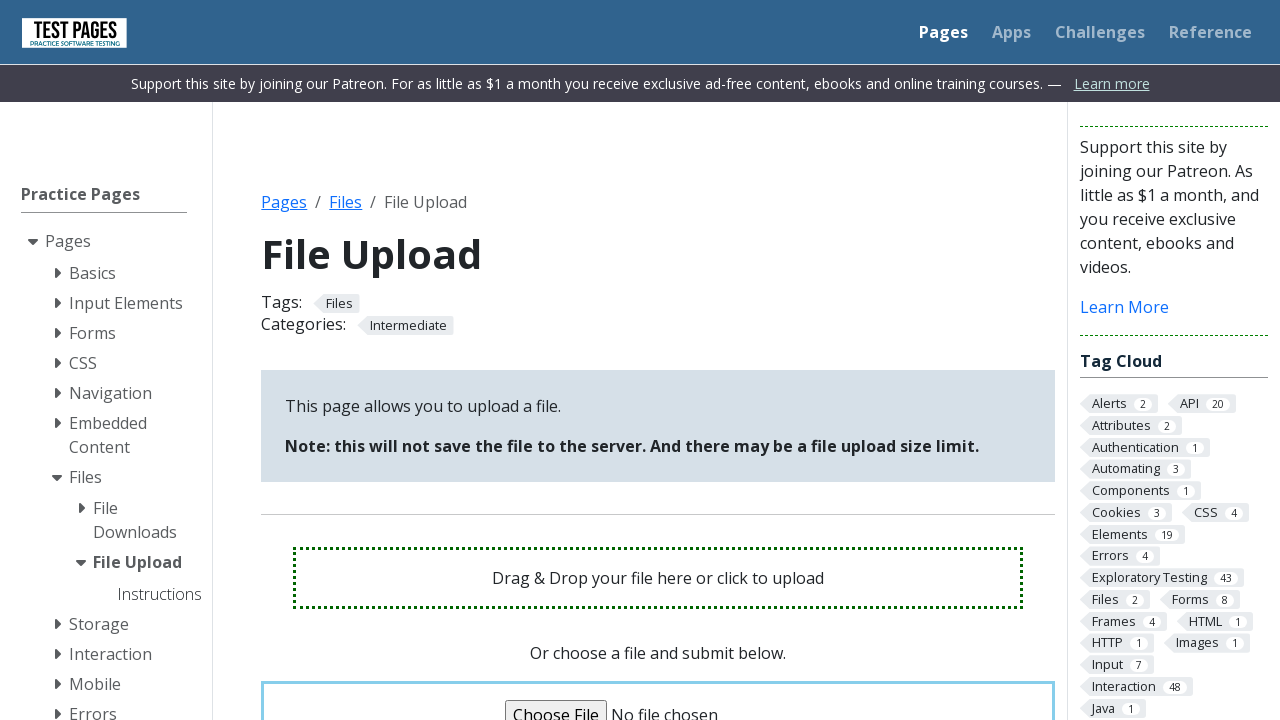

Clicked file input element to trigger file dialog at (658, 705) on #fileinput
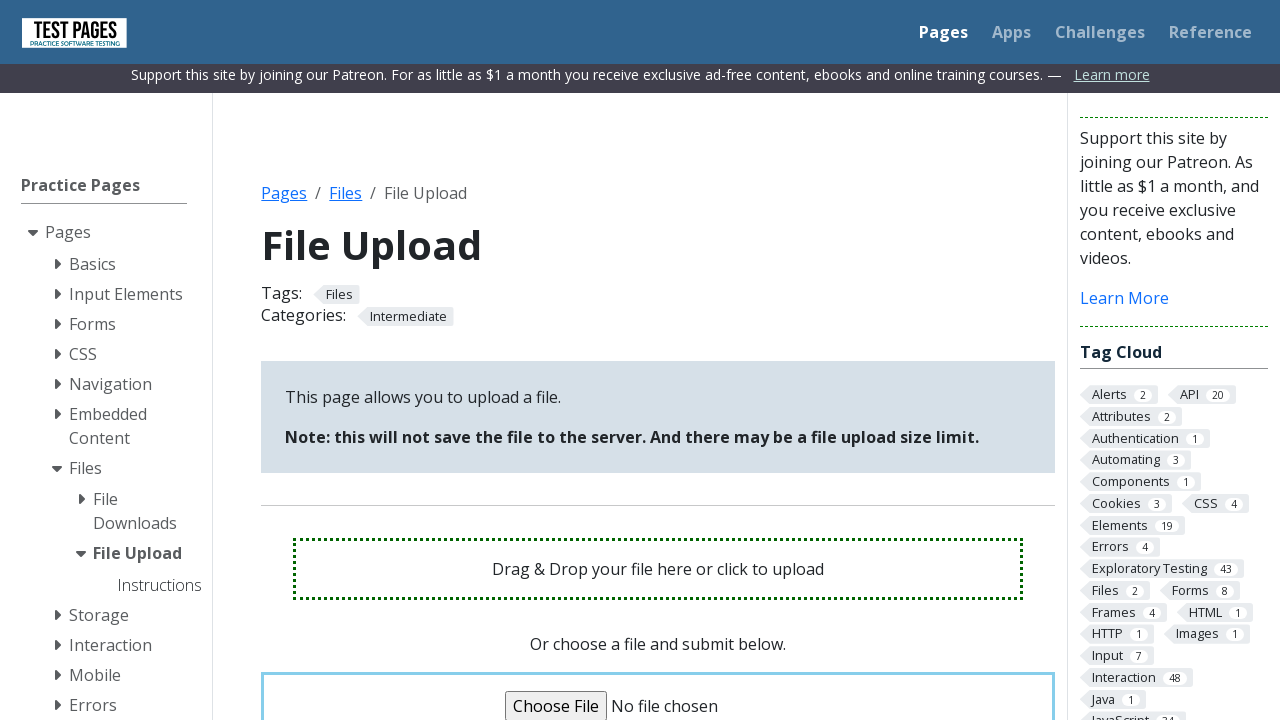

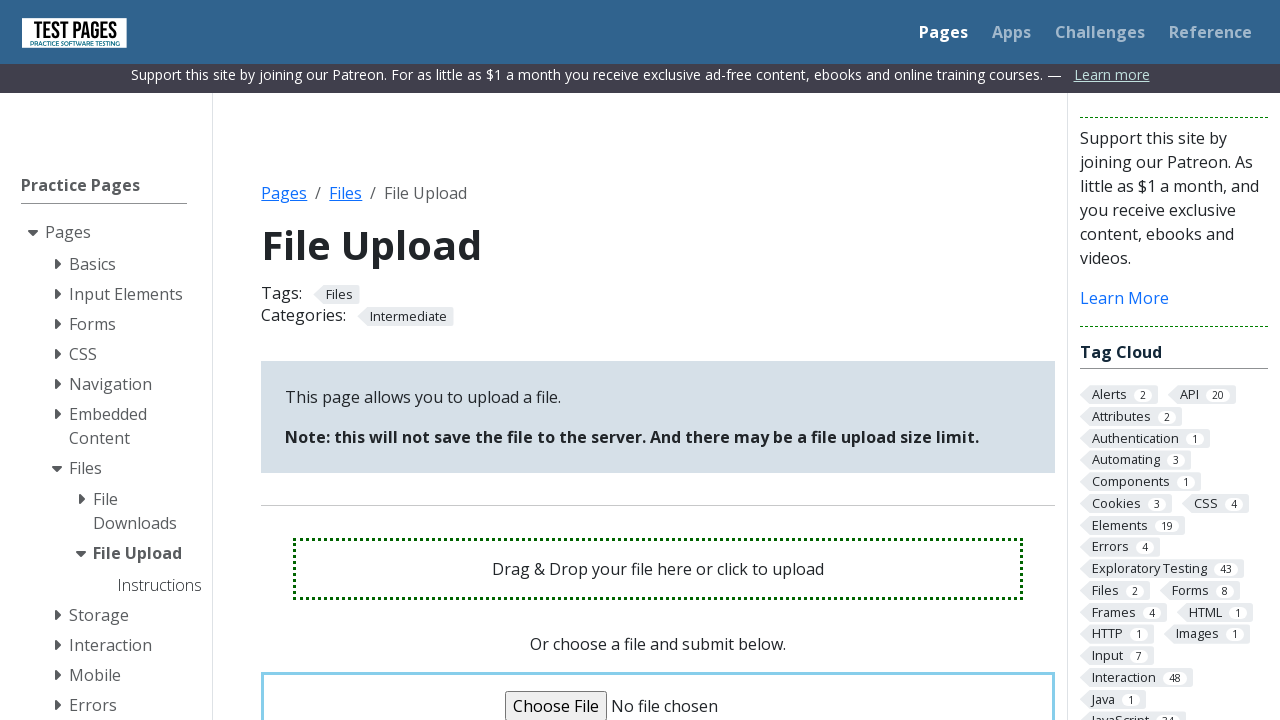